Tests brand navigation from footwear page by clicking BRAND then Nike

Starting URL: https://soccerzone.com/footwear/

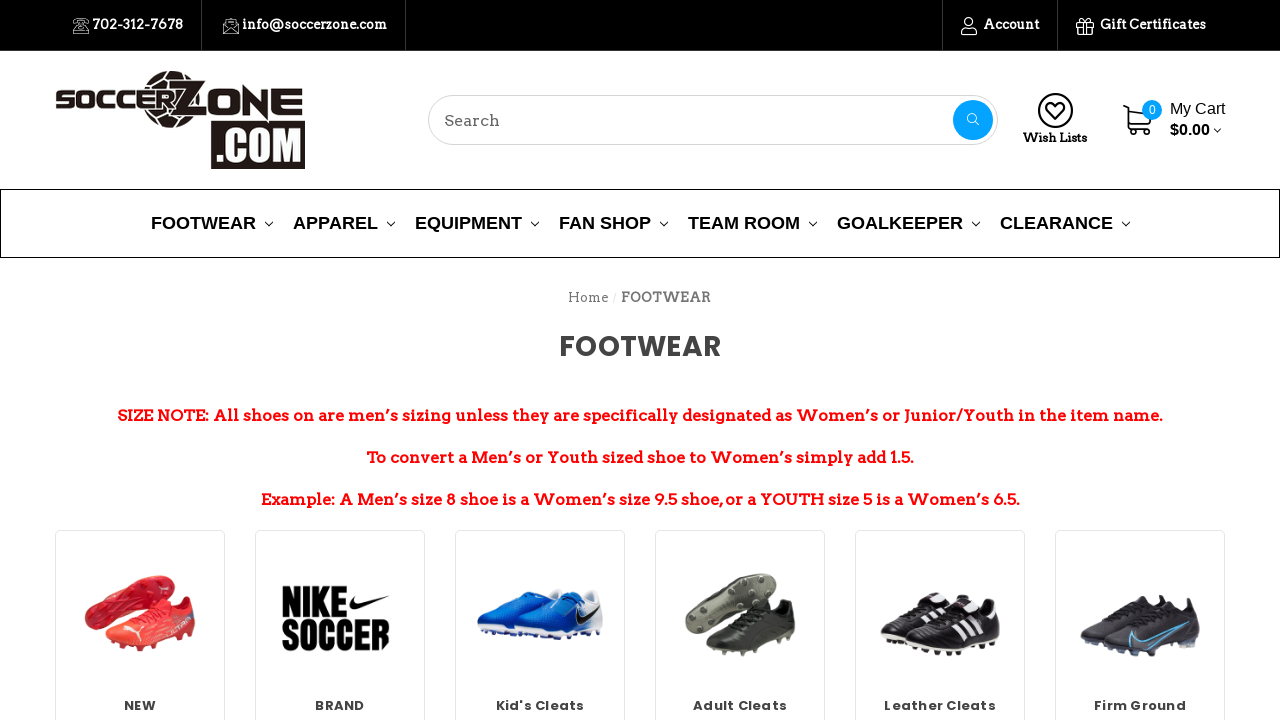

Clicked BRAND image to navigate to brand selection page at (340, 614) on img[title='BRAND']
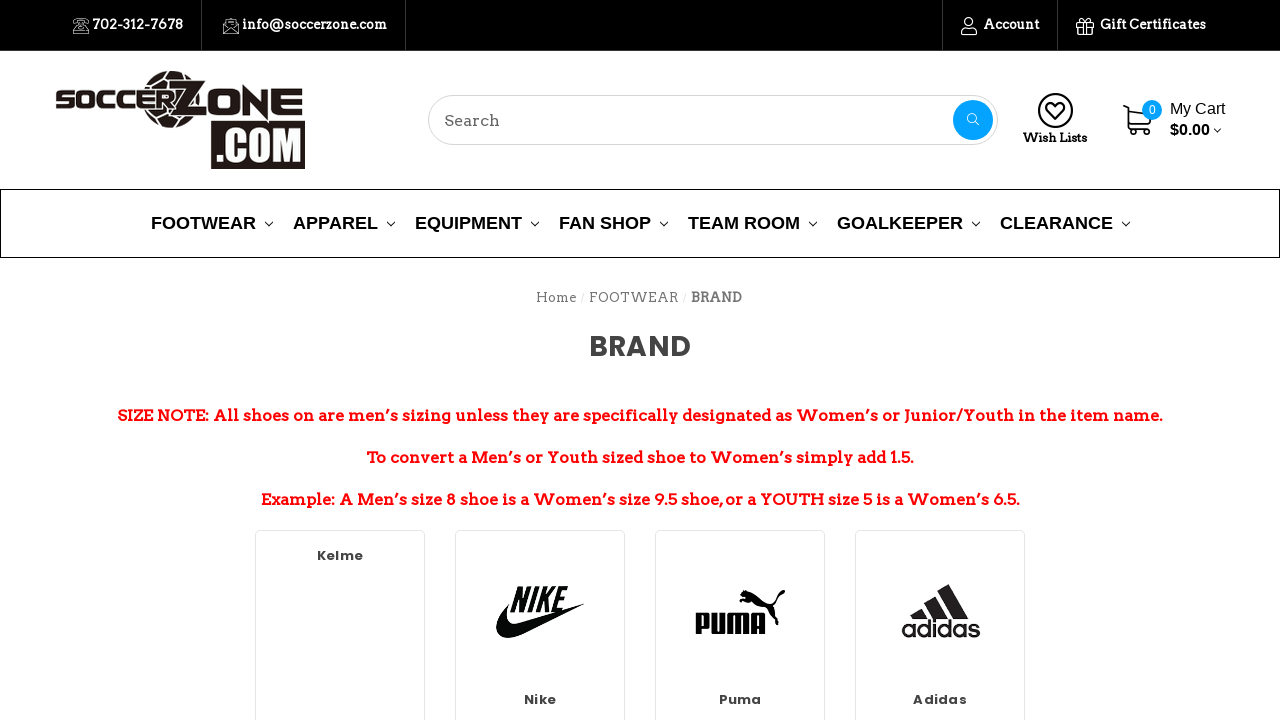

BRAND page heading loaded successfully
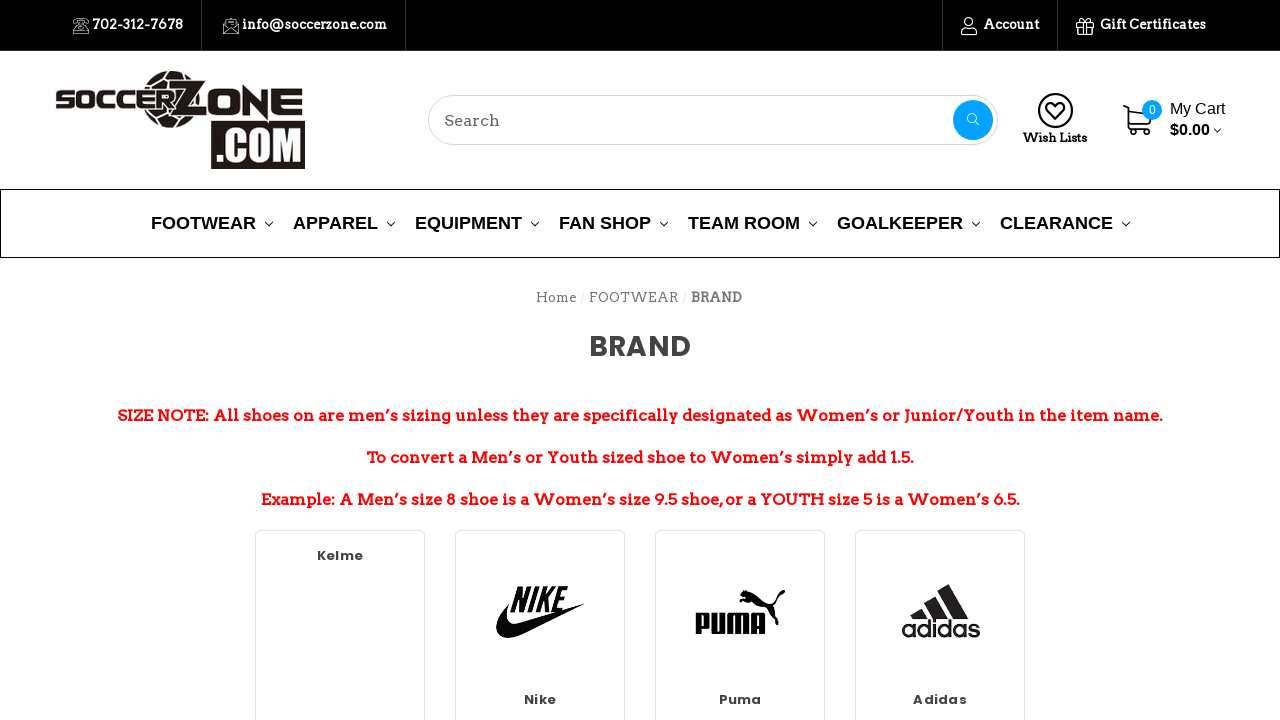

Clicked Nike brand image to navigate to Nike products at (540, 612) on img[title='Nike']
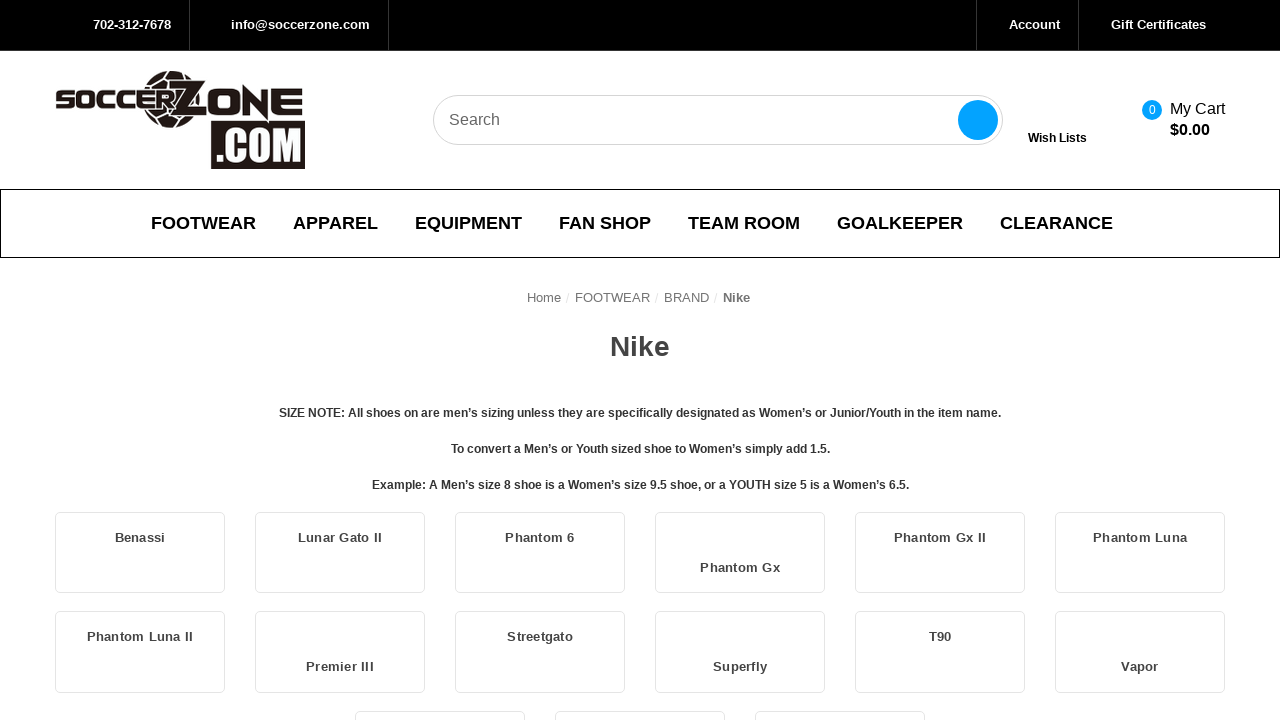

Nike page heading loaded successfully
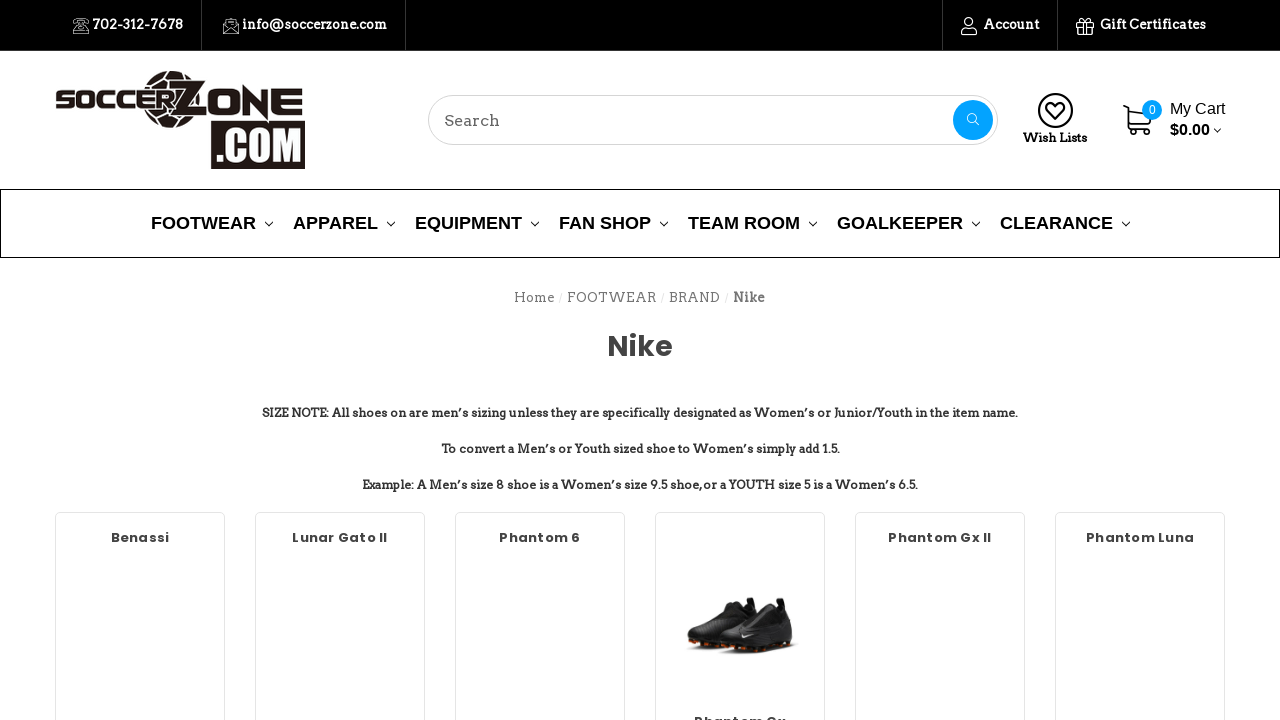

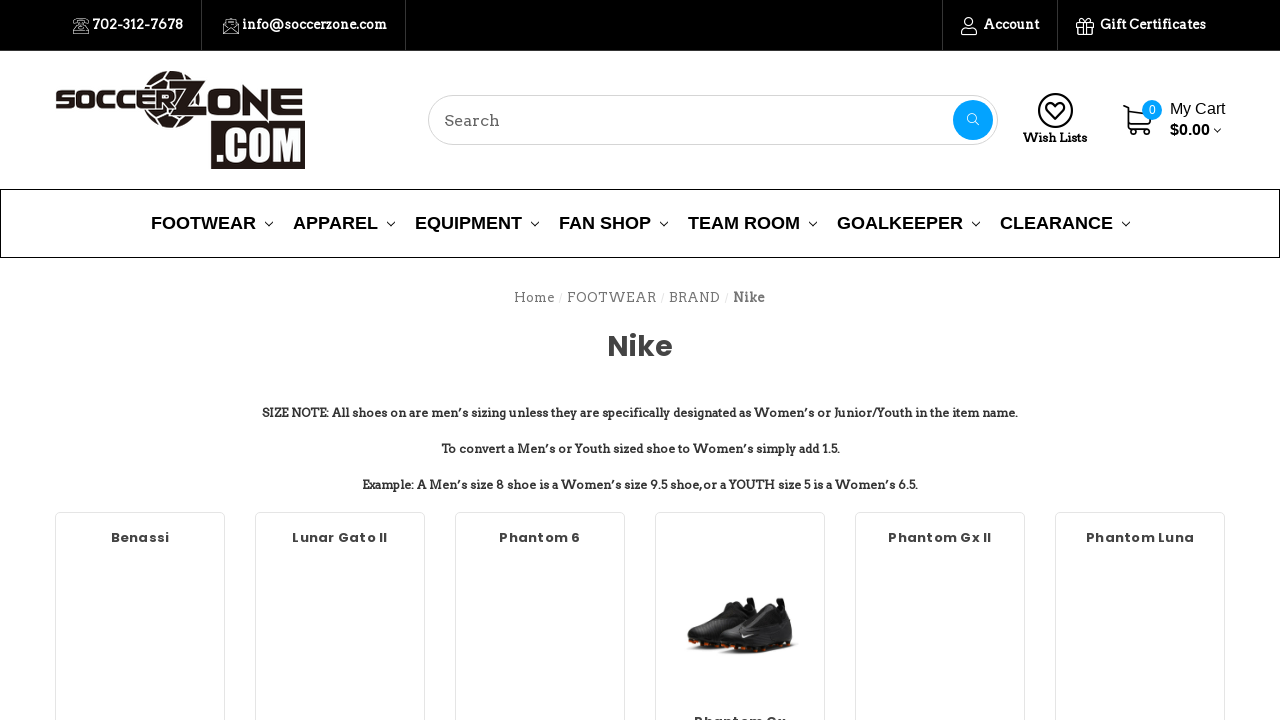